Tests navigation to the Droppable page by clicking through the Interactions menu and verifies the URL, title, and header are correct

Starting URL: https://demoqa.com/

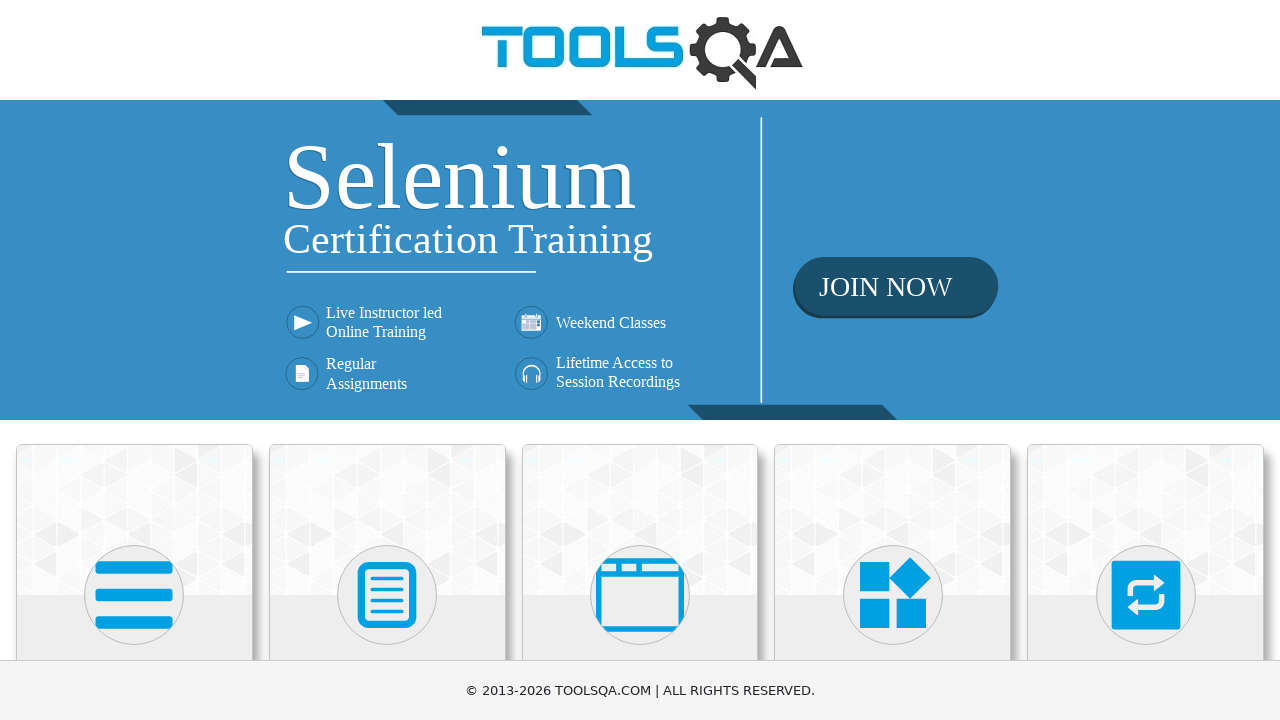

Clicked on Interactions menu in the sidebar at (1146, 360) on text=Interactions
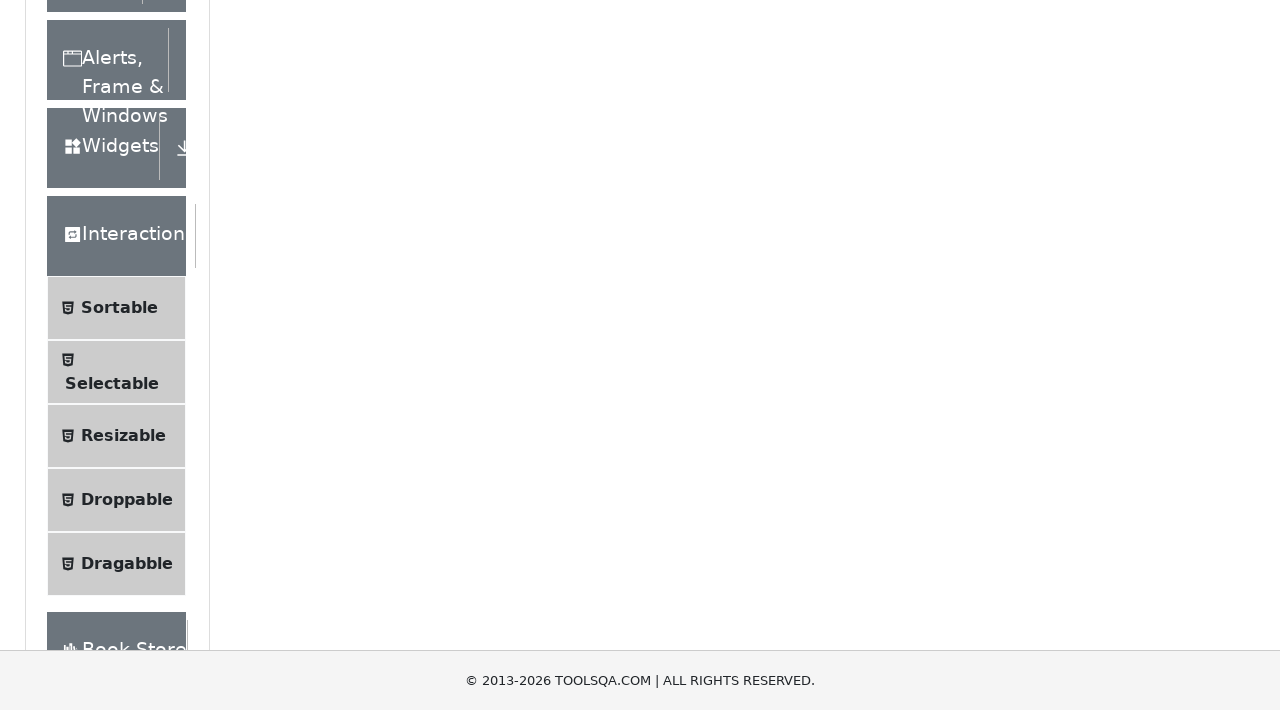

Clicked on Droppable submenu item at (127, 411) on text=Droppable
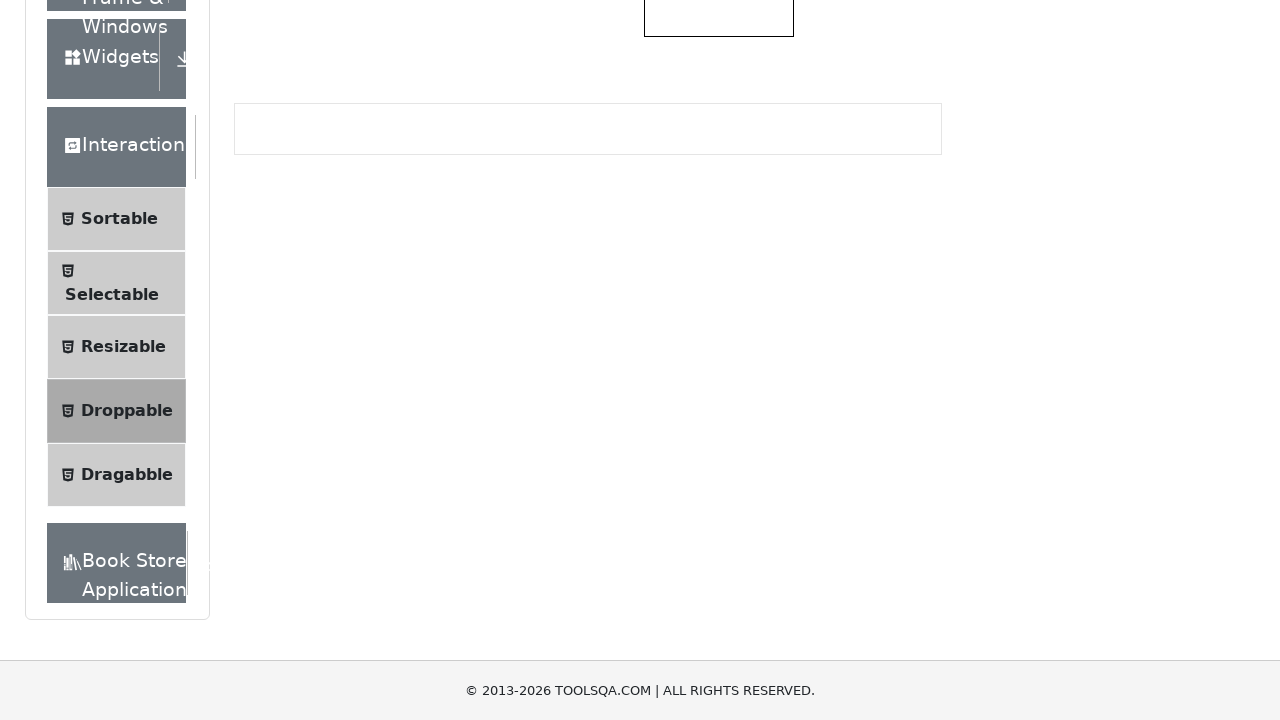

Waited for navigation to Droppable page URL
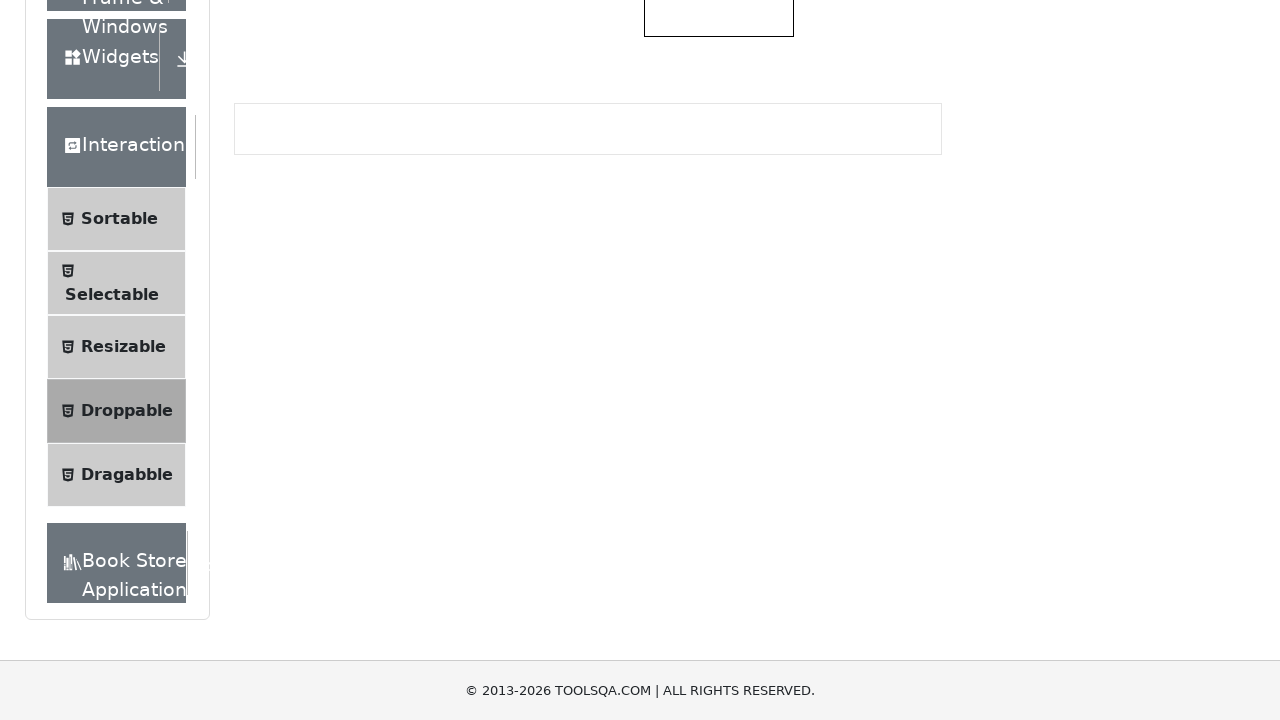

Located the Droppable header element
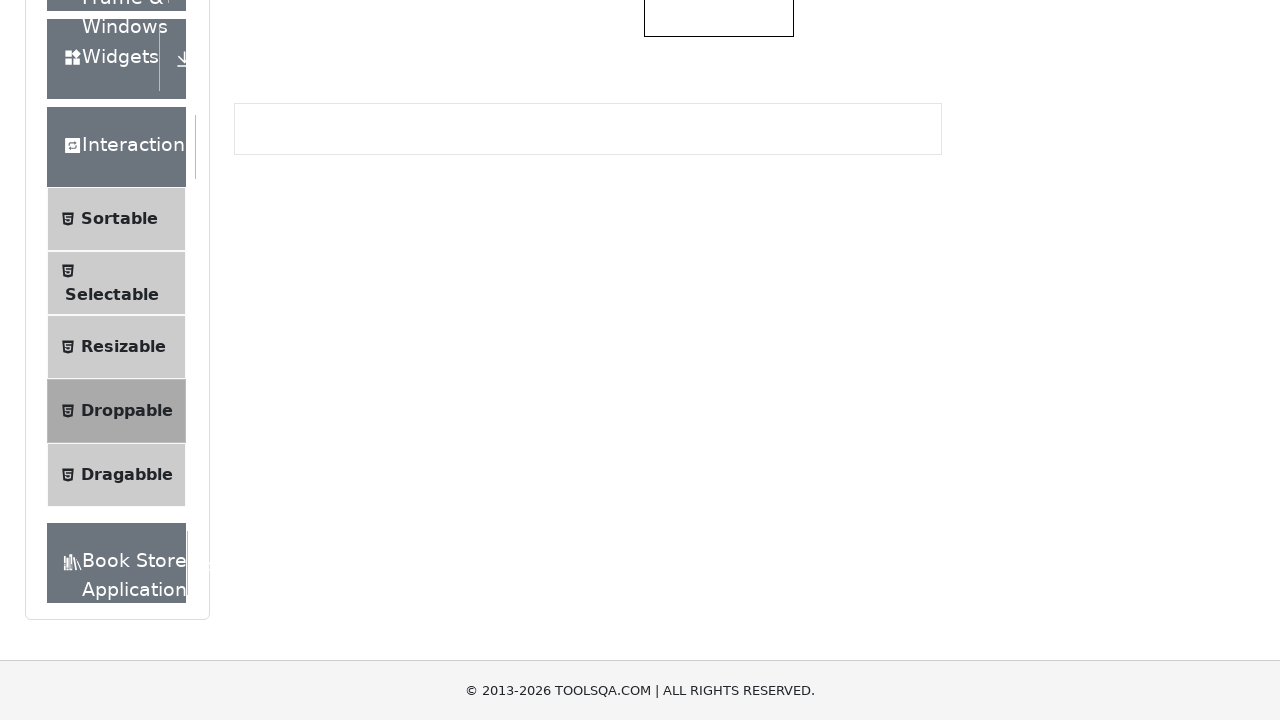

Verified the Droppable header is visible
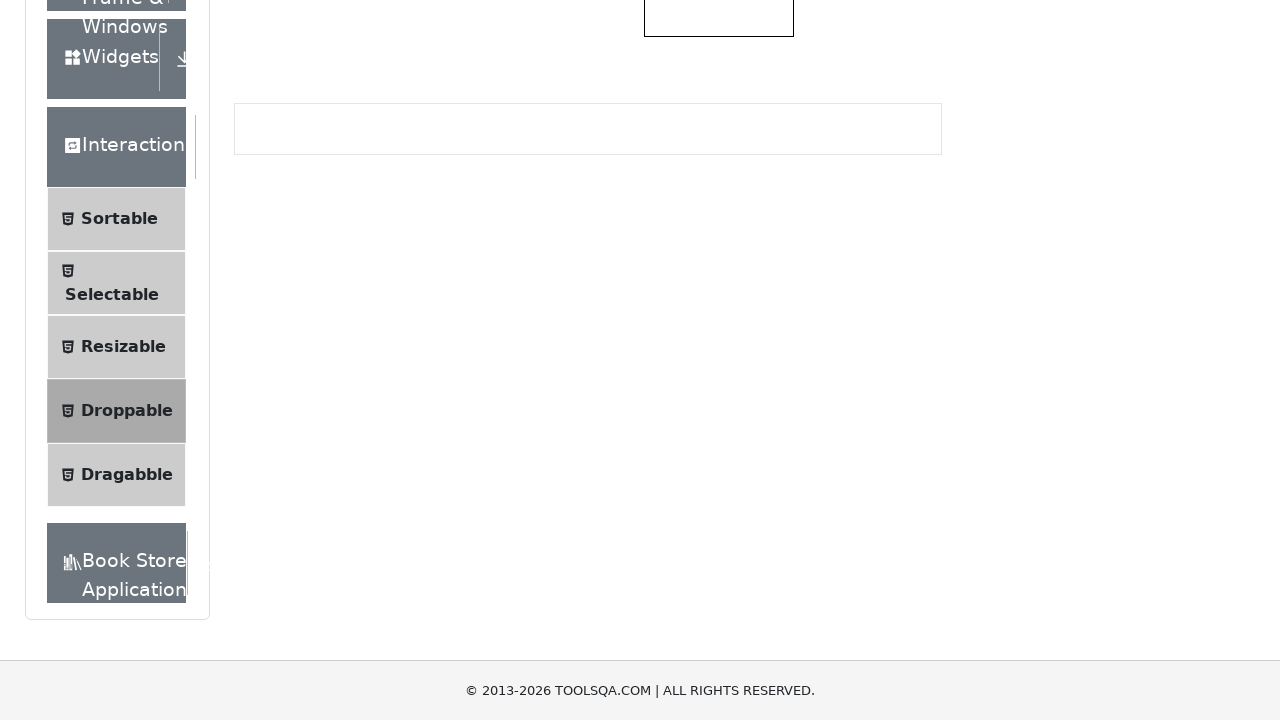

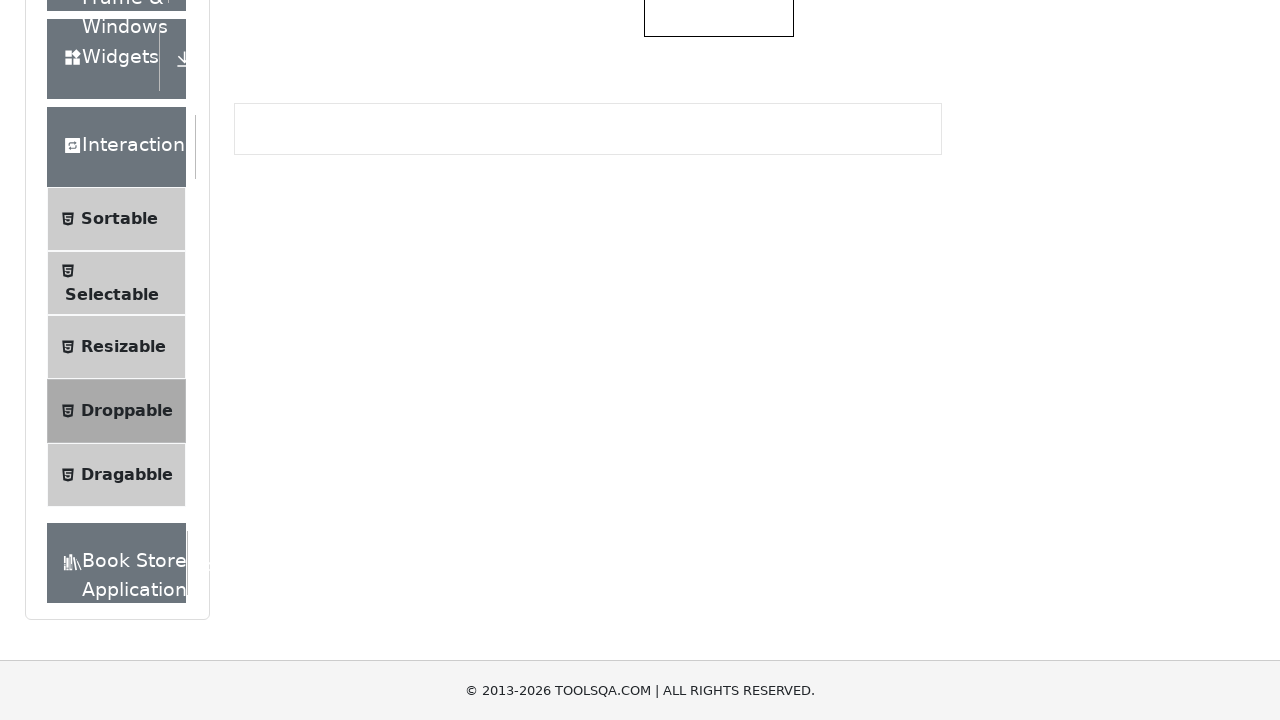